Tests drag and drop functionality on jQuery UI demo page by dragging an element and dropping it onto a target area

Starting URL: https://jqueryui.com/droppable

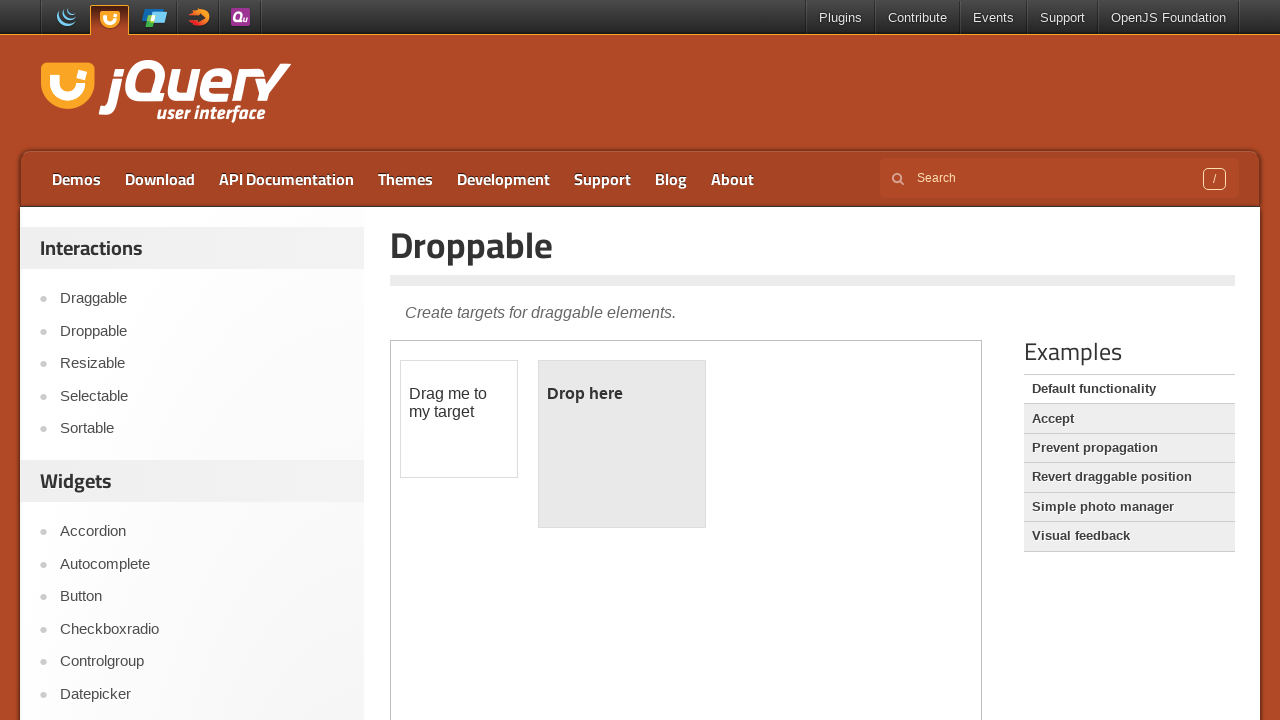

Located the iframe containing the droppable demo
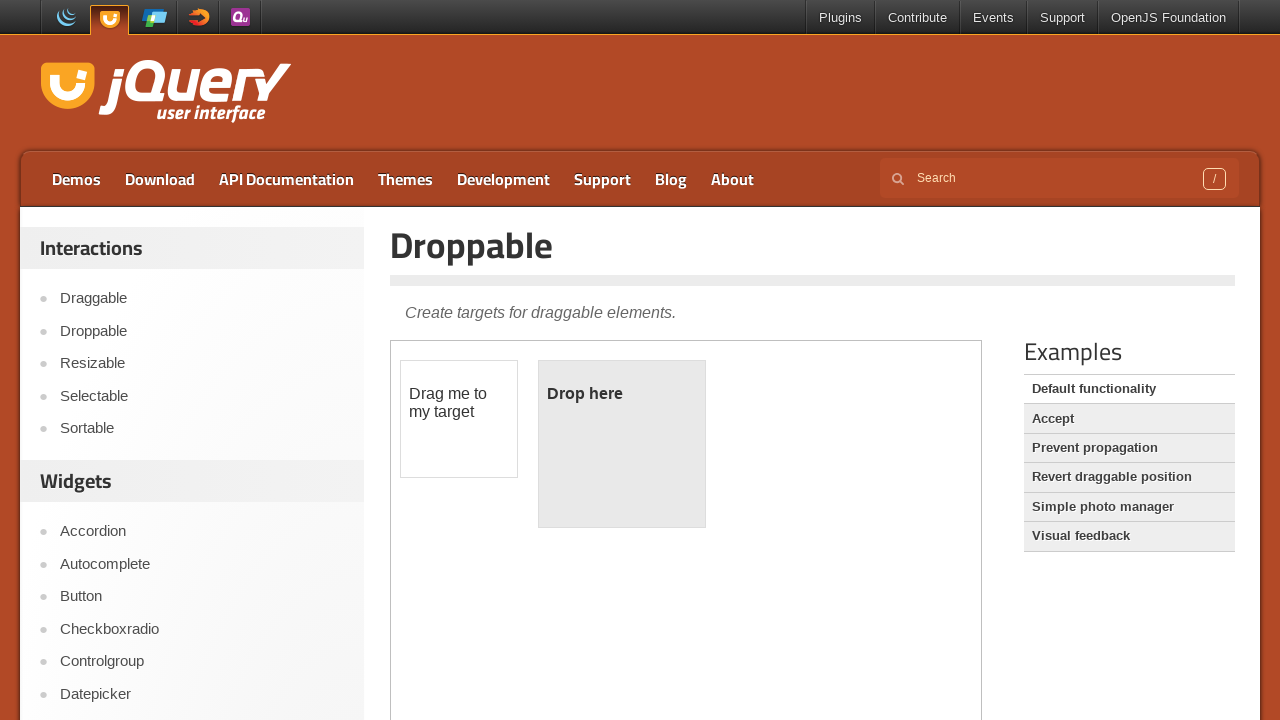

Located the draggable element within the iframe
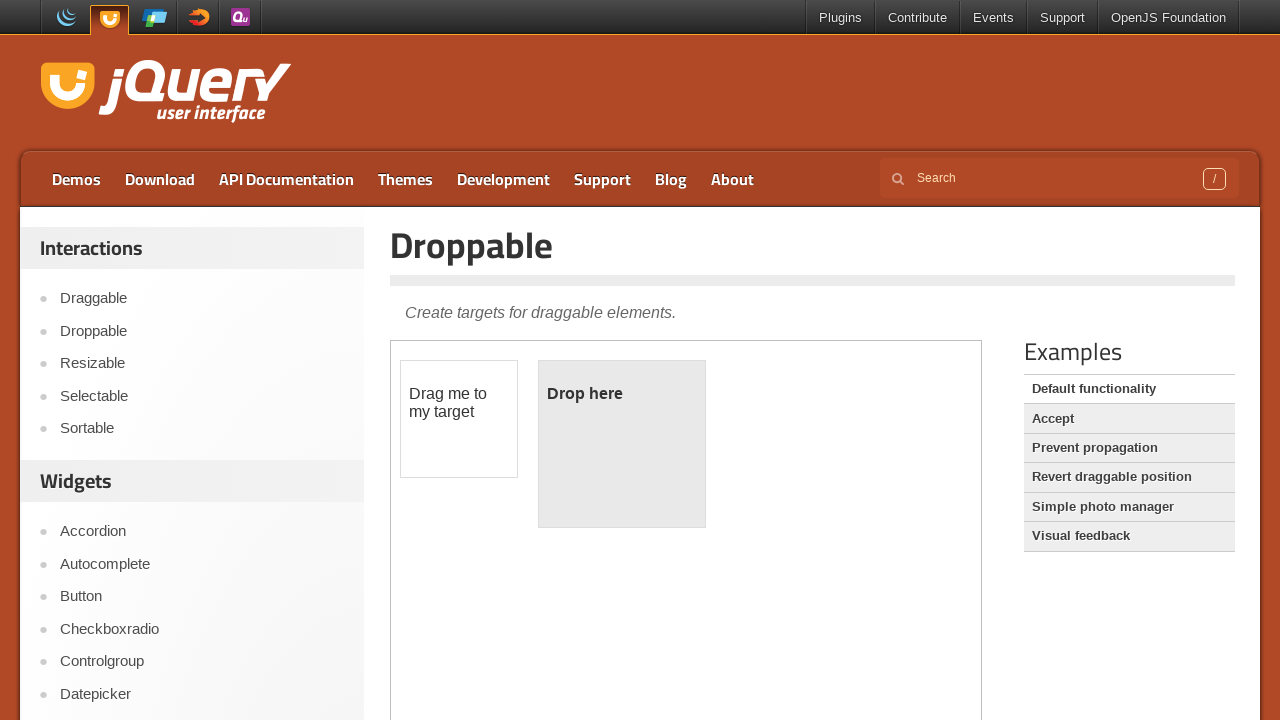

Located the droppable target element within the iframe
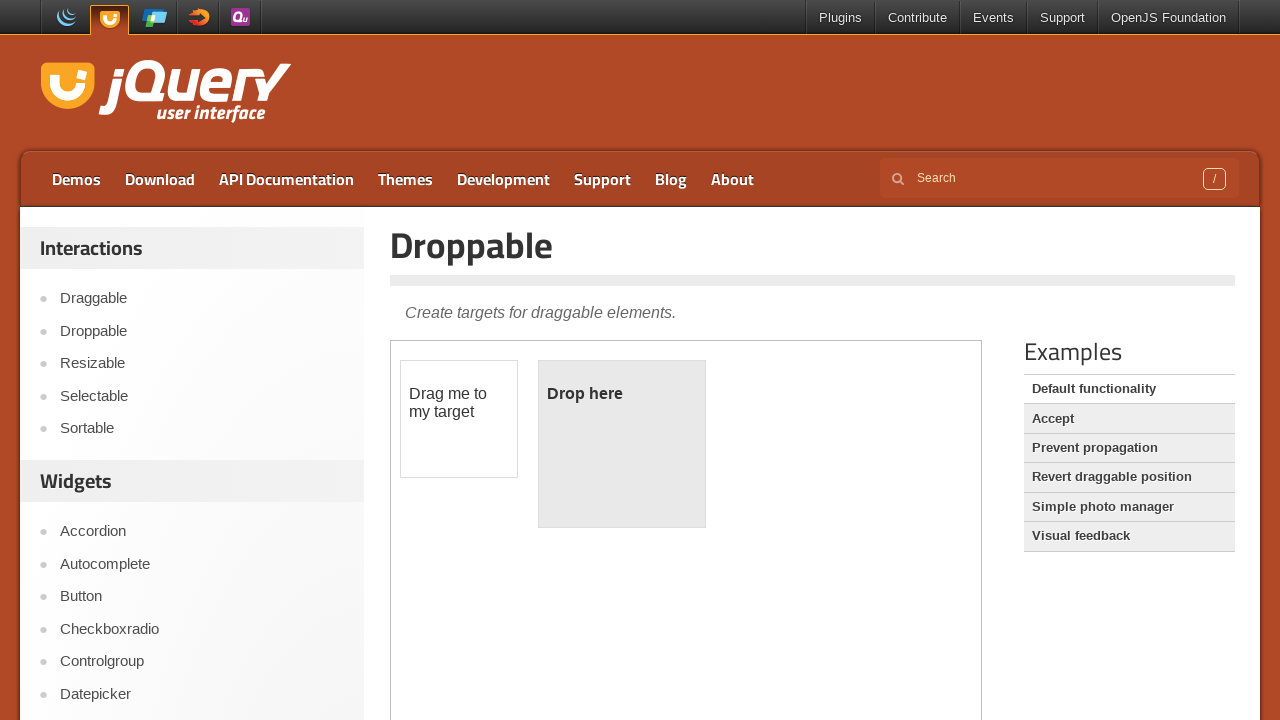

Dragged the element onto the drop target area at (622, 444)
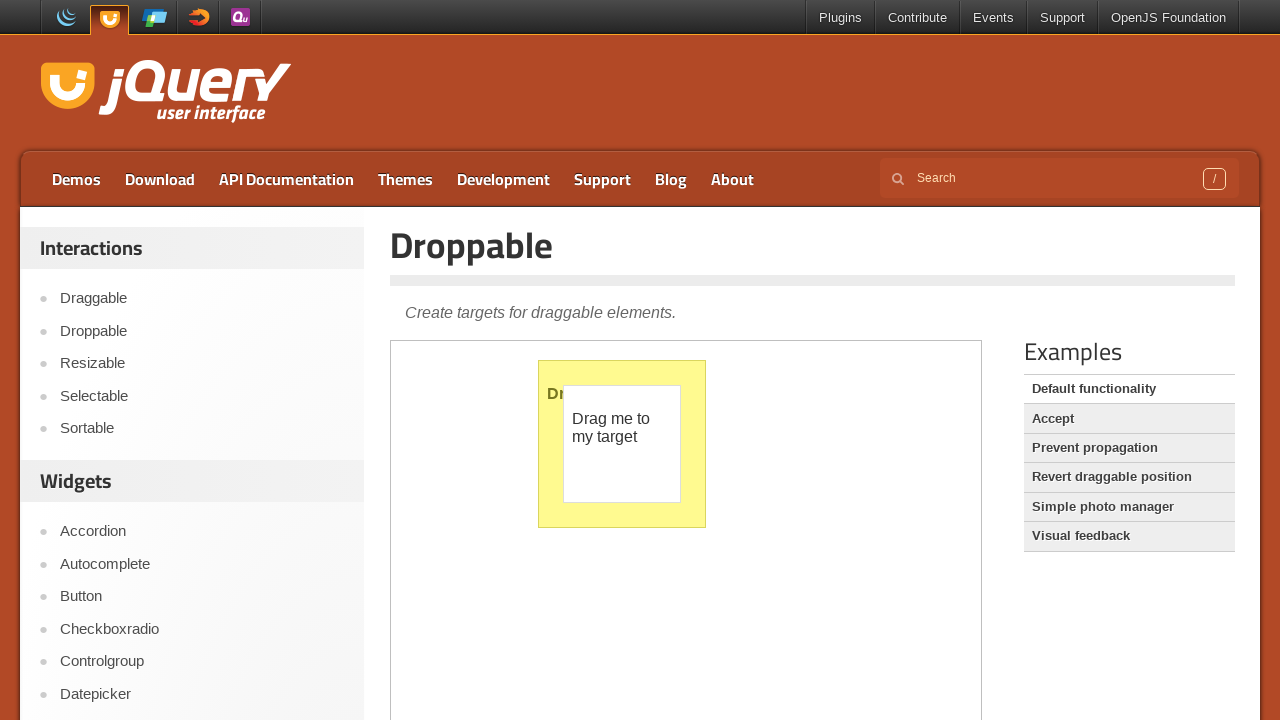

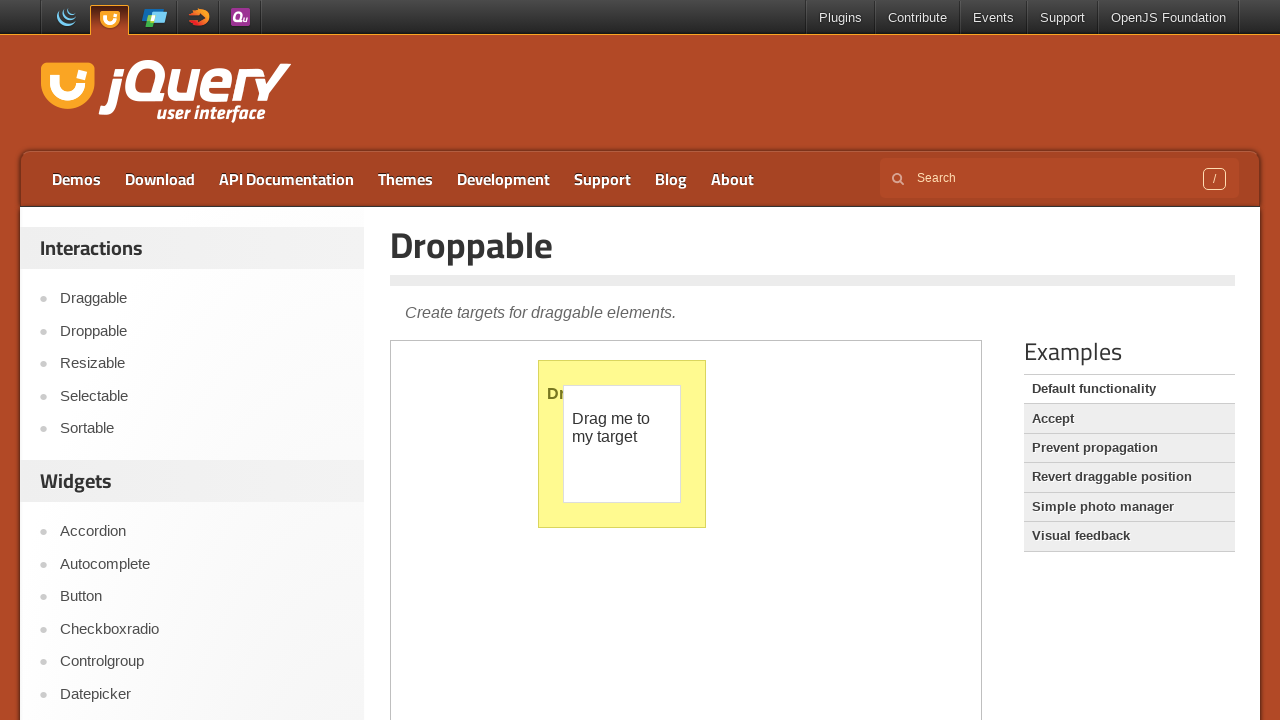